Demonstrates basic ElementHandle usage by navigating to example.com, querying for a link element, and clicking it.

Starting URL: https://example.com

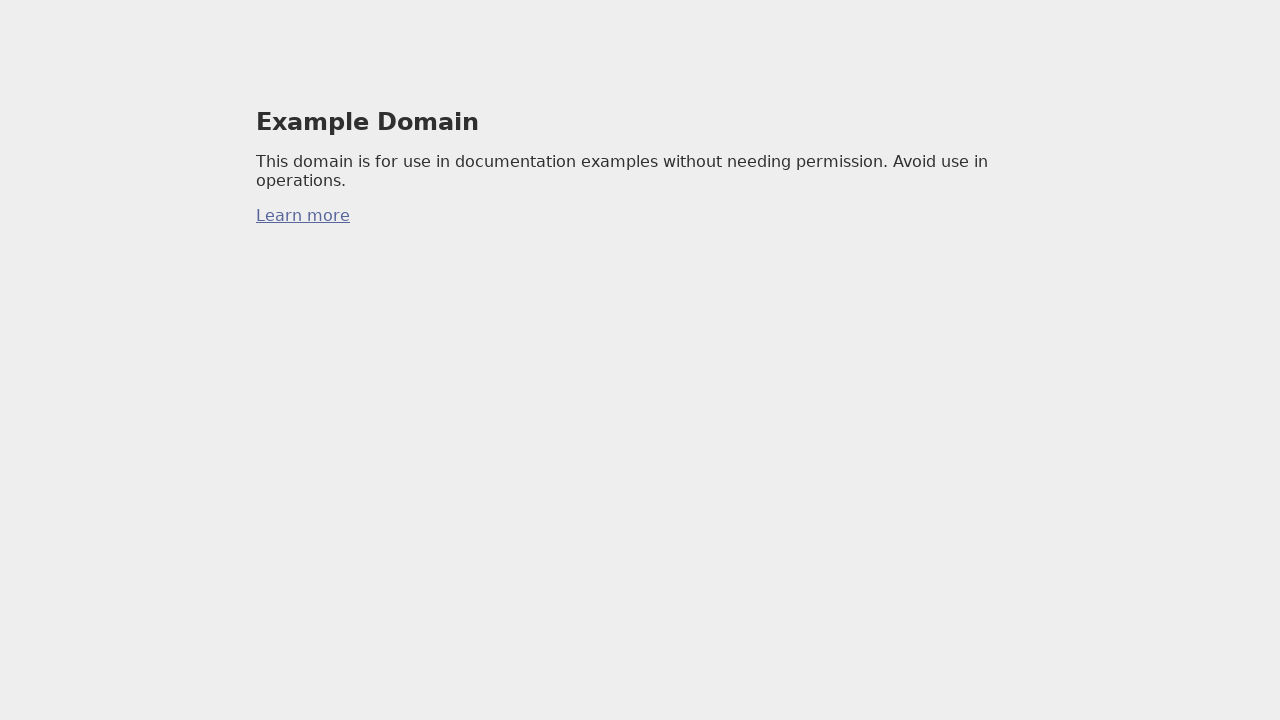

Queried for first anchor element on example.com
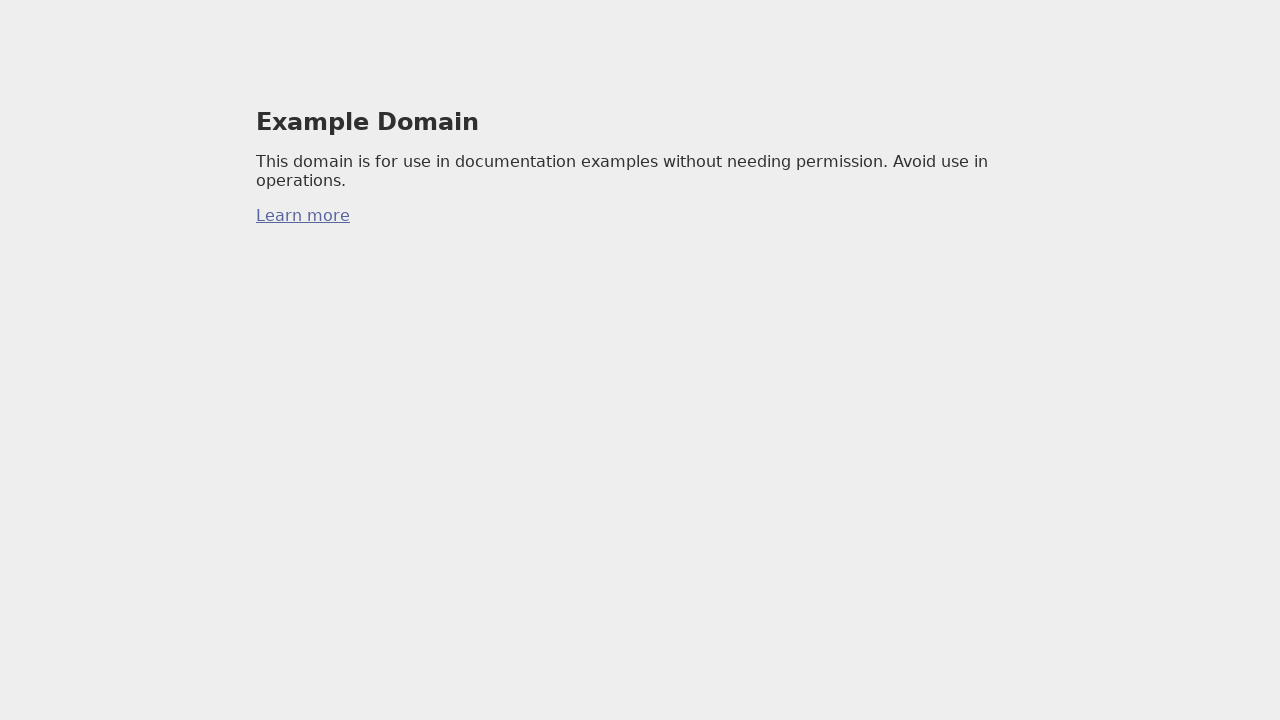

Clicked the anchor element
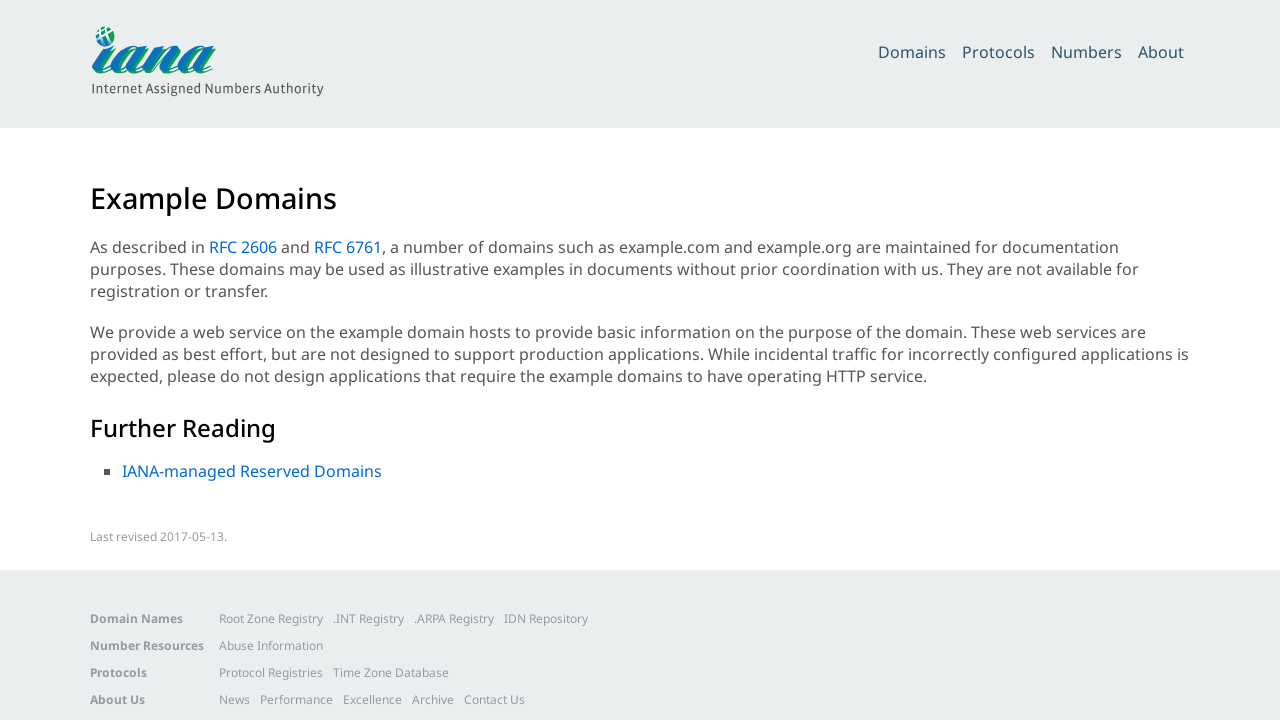

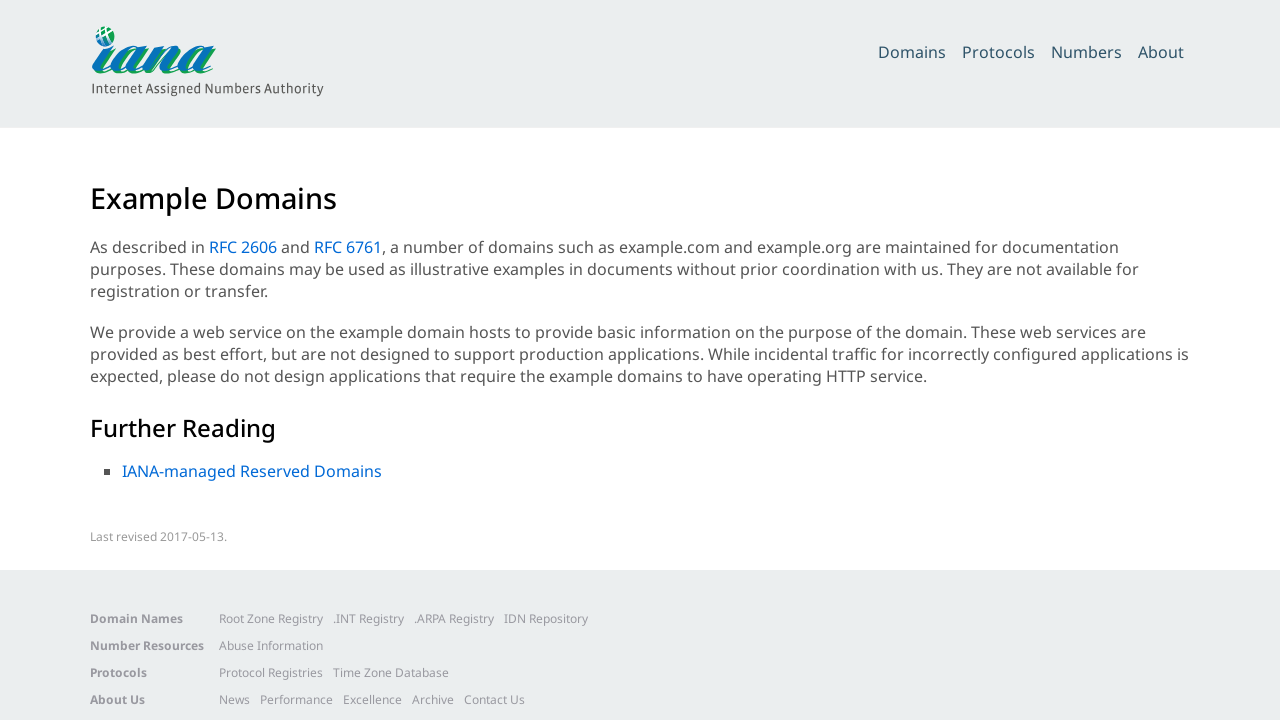